Tests checkbox functionality by clicking checkboxes and verifying the result message

Starting URL: https://kristinek.github.io/site/examples/actions

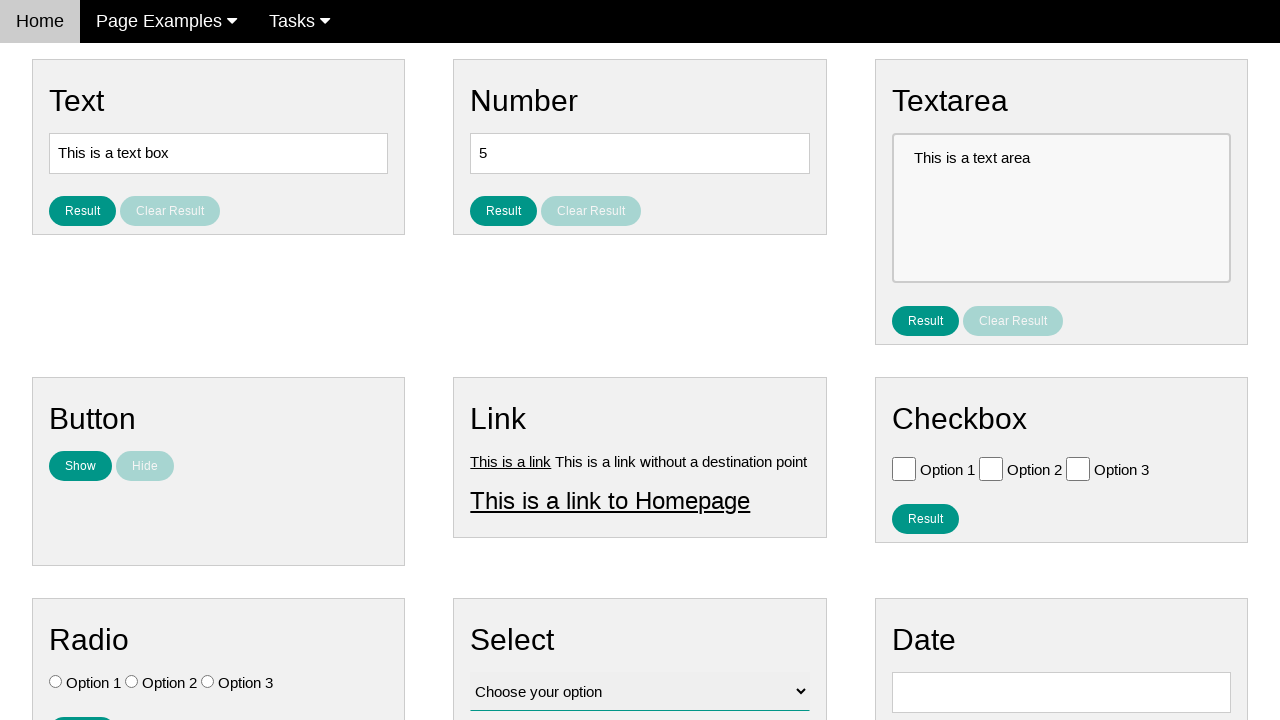

Clicked checkbox for Option 1 at (904, 468) on input[value='Option 1']
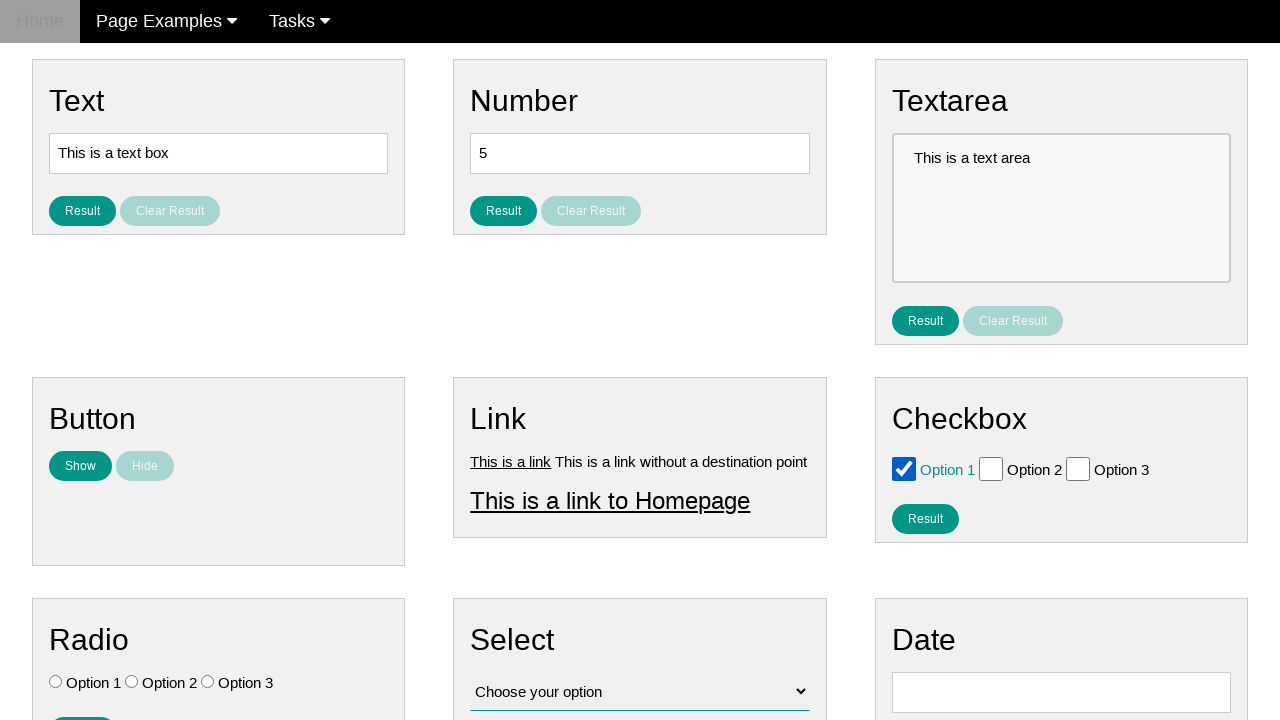

Clicked checkbox for Option 2 at (991, 468) on input[value='Option 2']
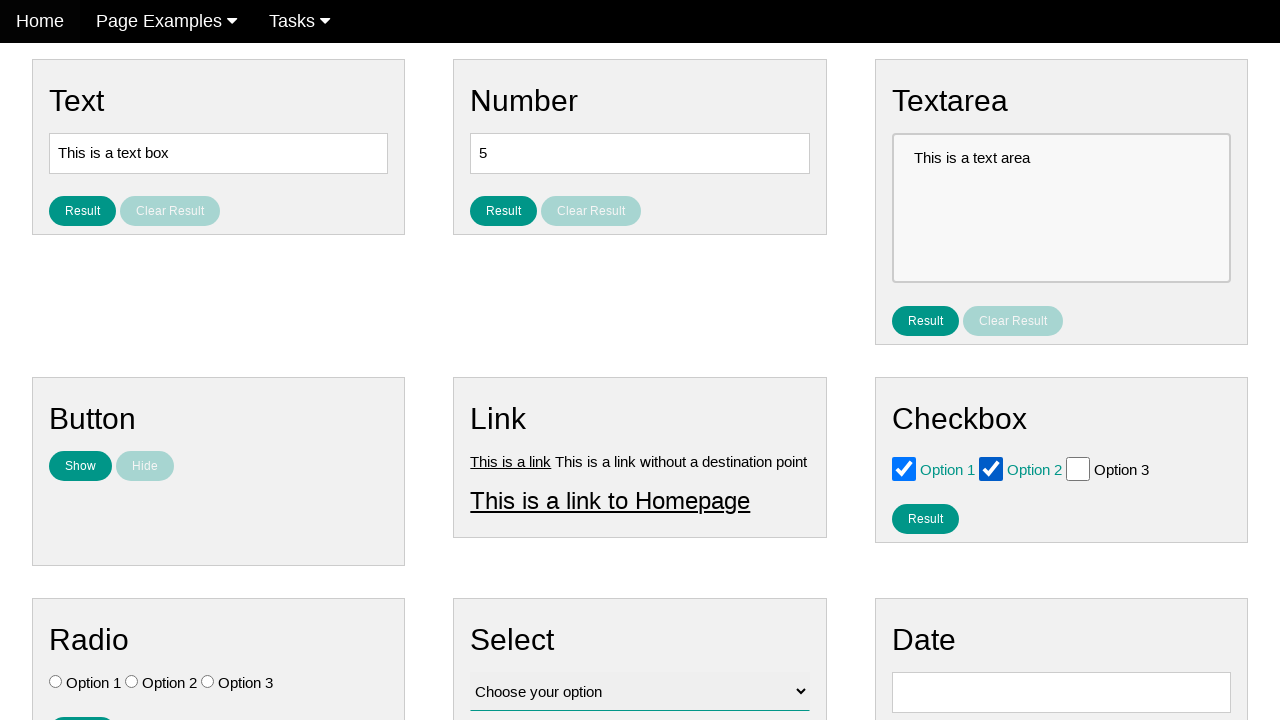

Clicked result button to verify checkbox selections at (925, 518) on #result_button_checkbox
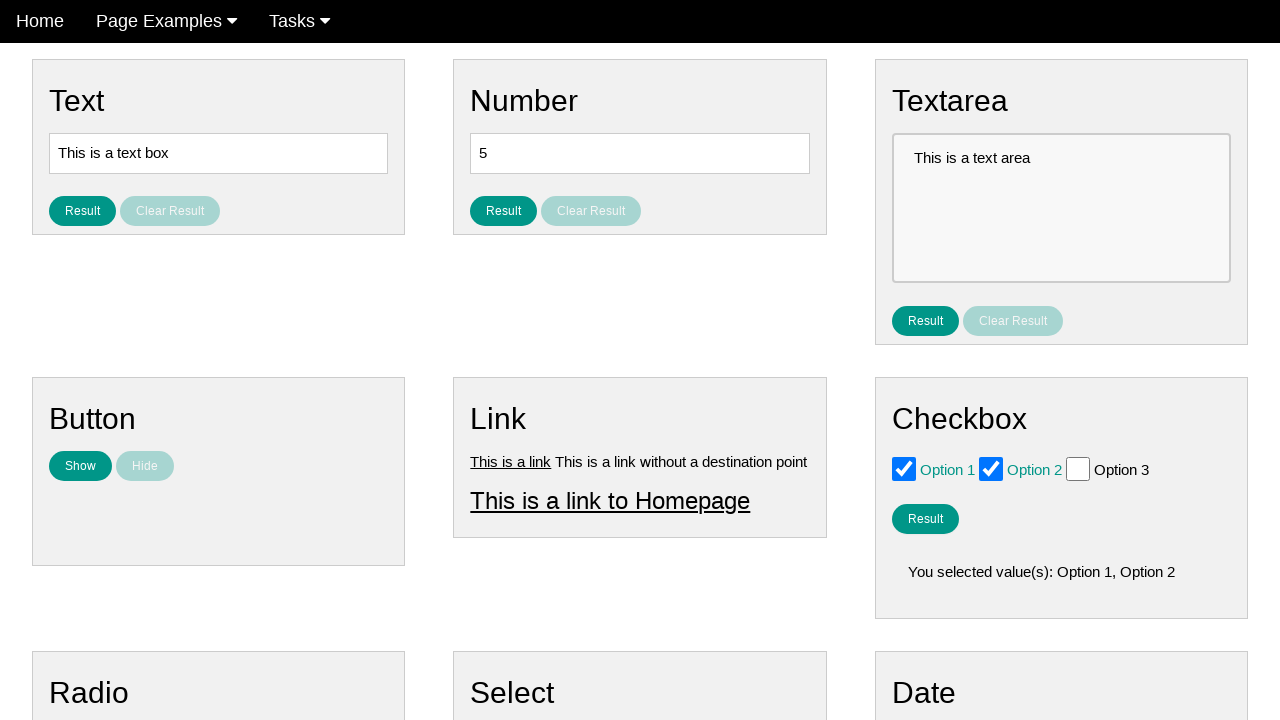

Result message appeared
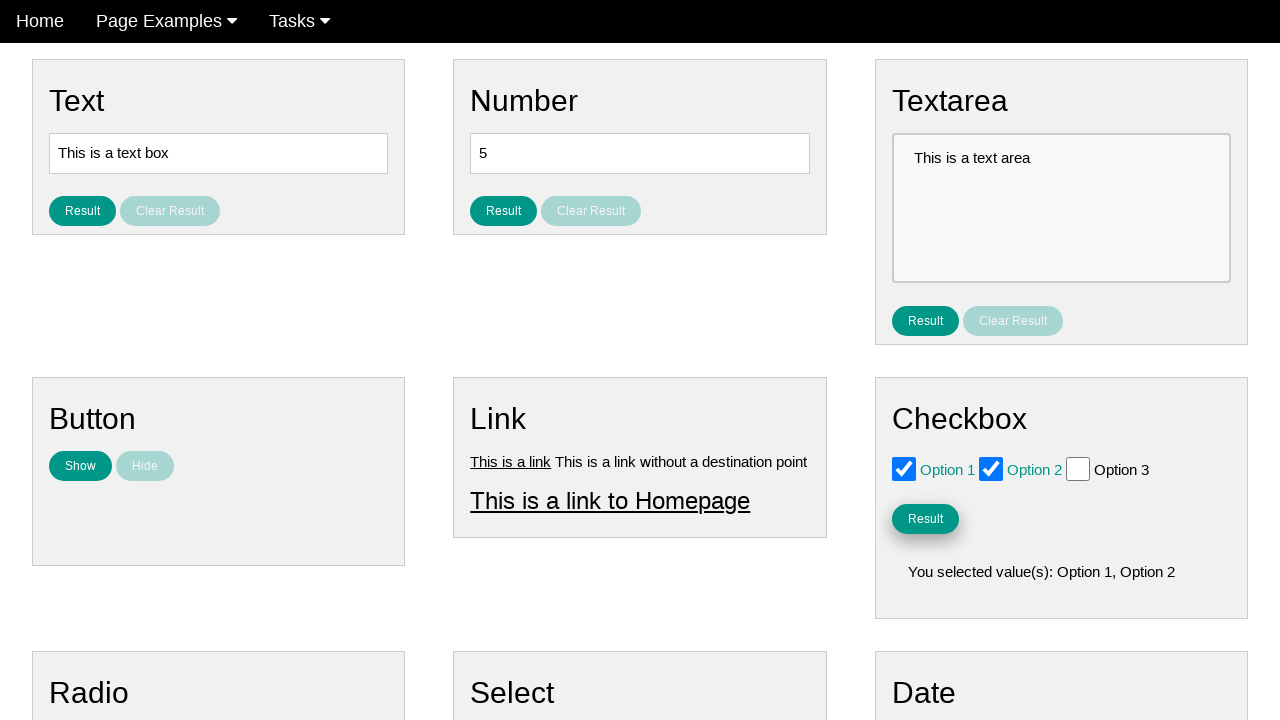

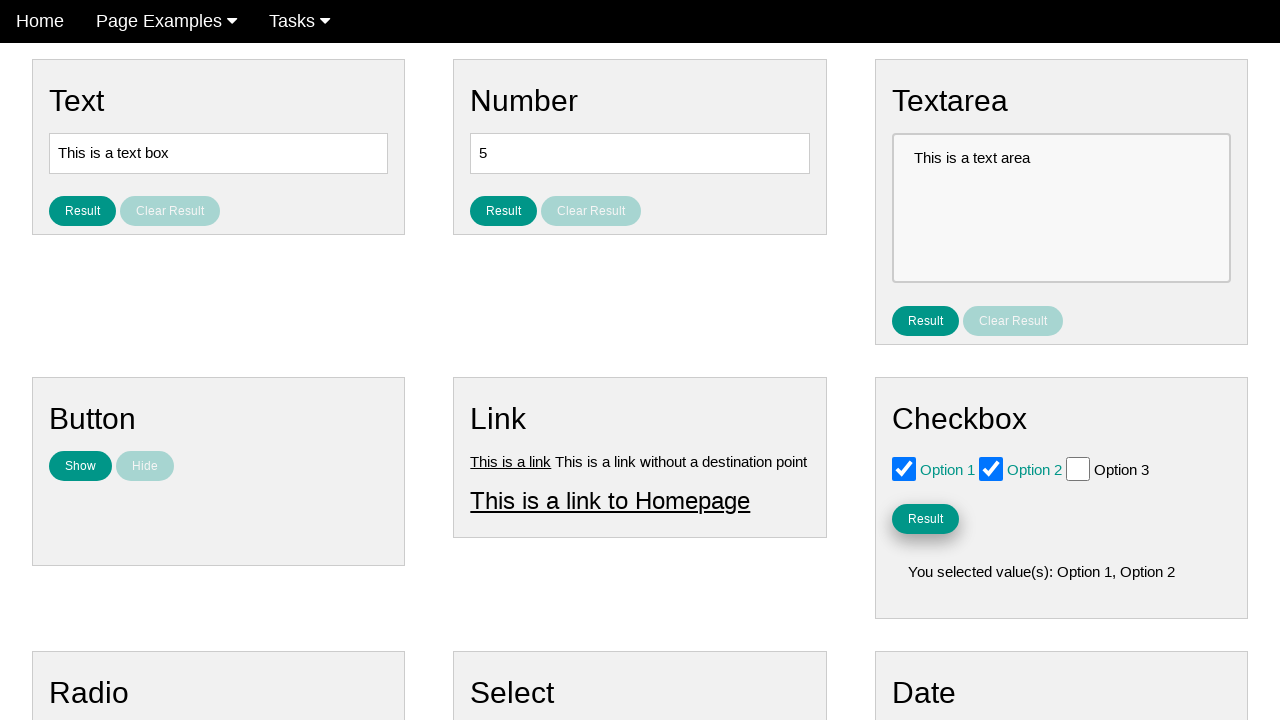